Tests a practice form by filling in personal details including first name, last name, email, gender selection, phone number, hobby checkbox, and date of birth using a date picker

Starting URL: https://demoqa.com/automation-practice-form

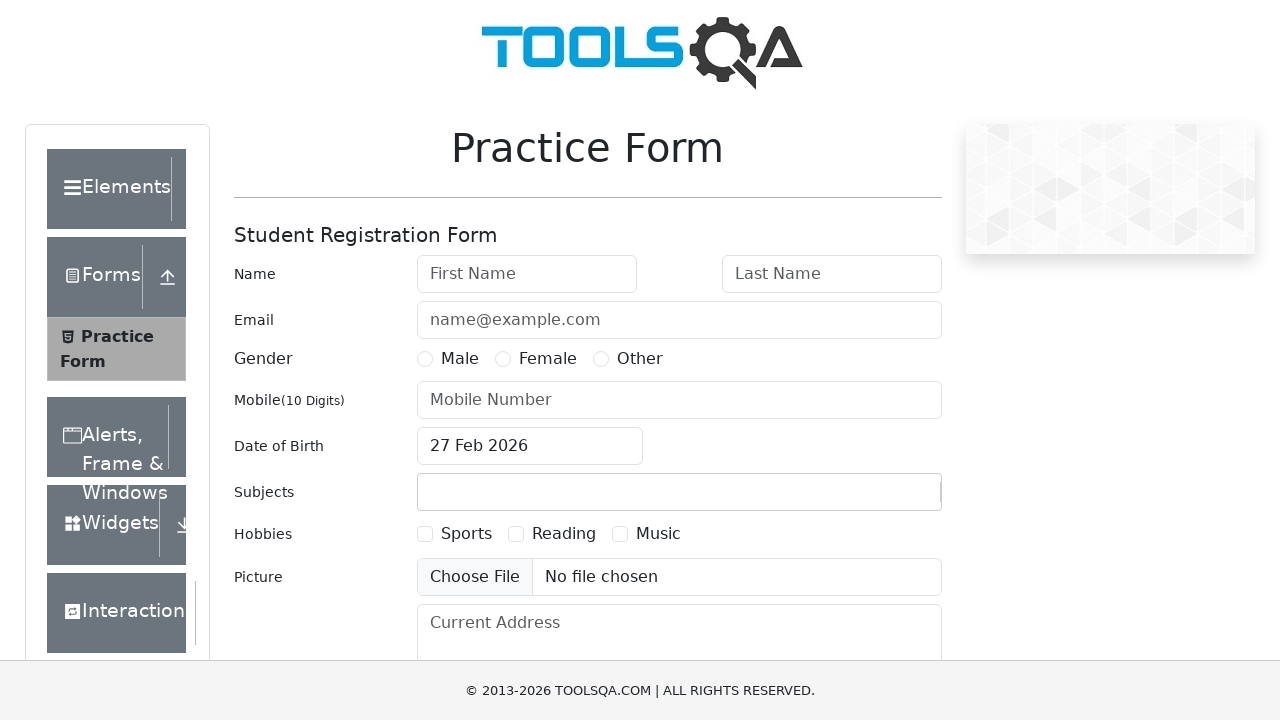

Filled first name field with 'Daniil' on #firstName
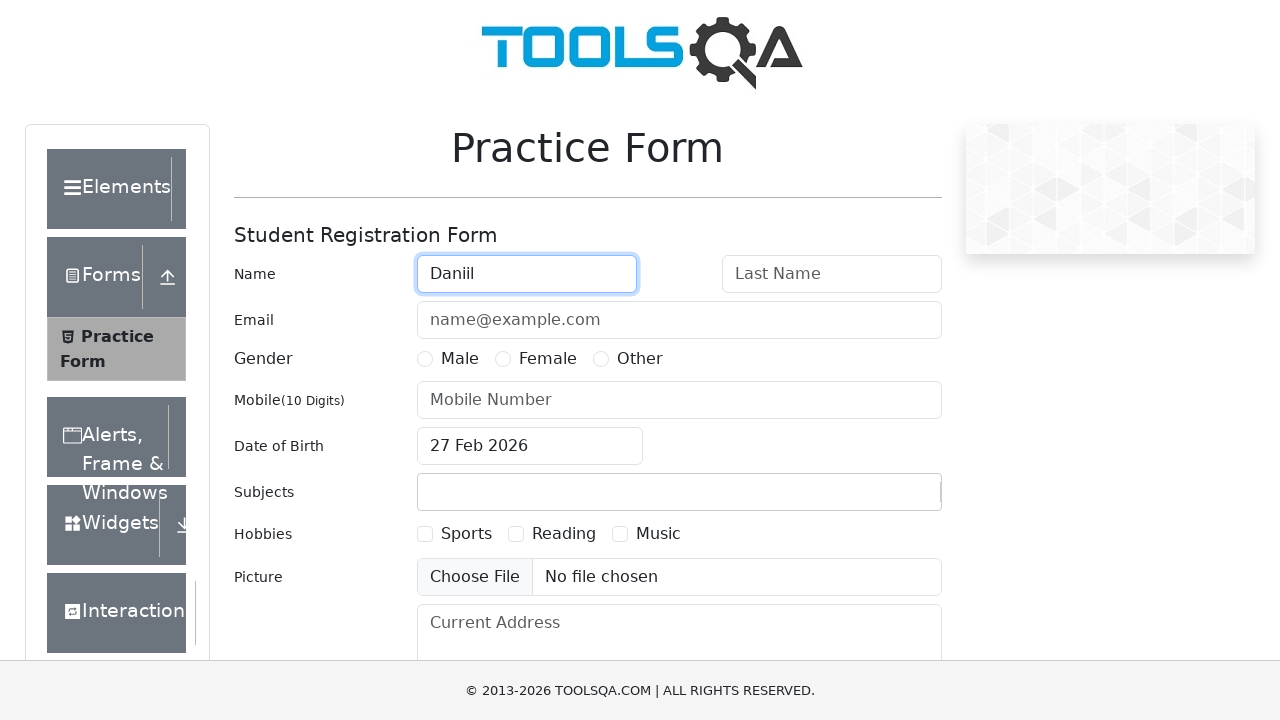

Filled last name field with 'Medved' on #lastName
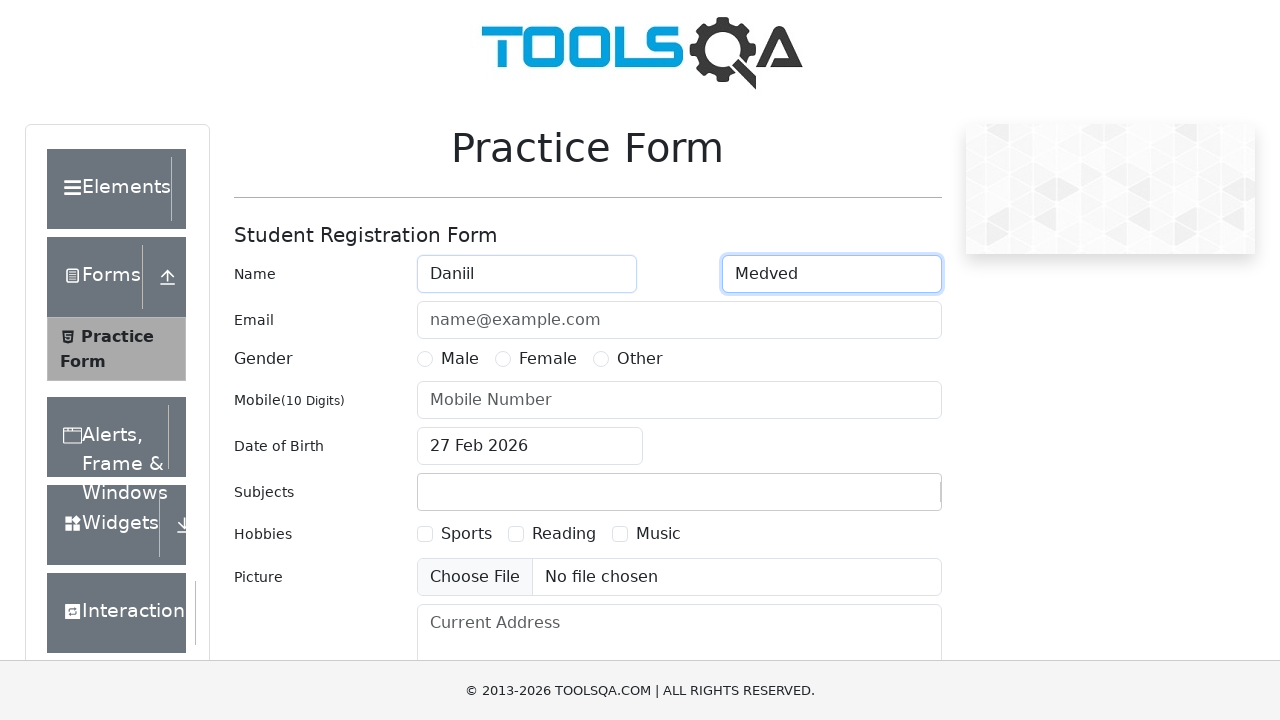

Filled email field with '9414354@mail.ru' on #userEmail
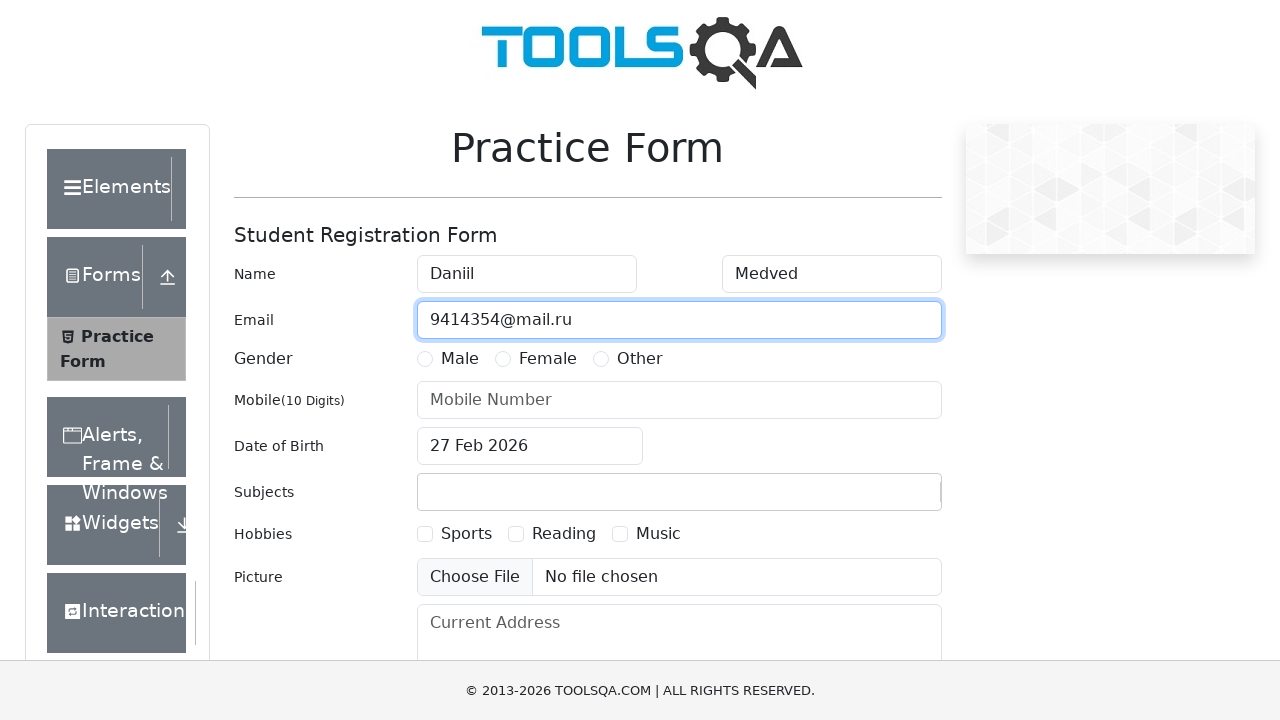

Selected Male gender option at (460, 359) on label[for='gender-radio-1']
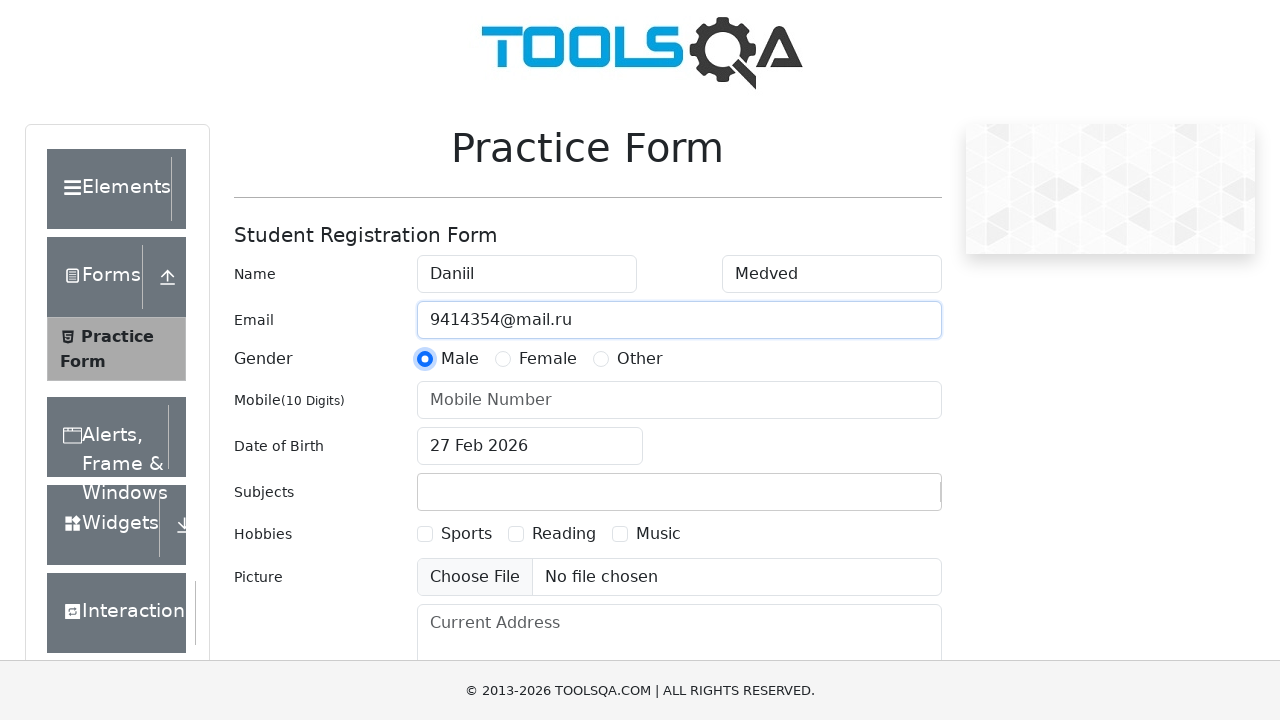

Filled phone number field with '8921941435' on #userNumber
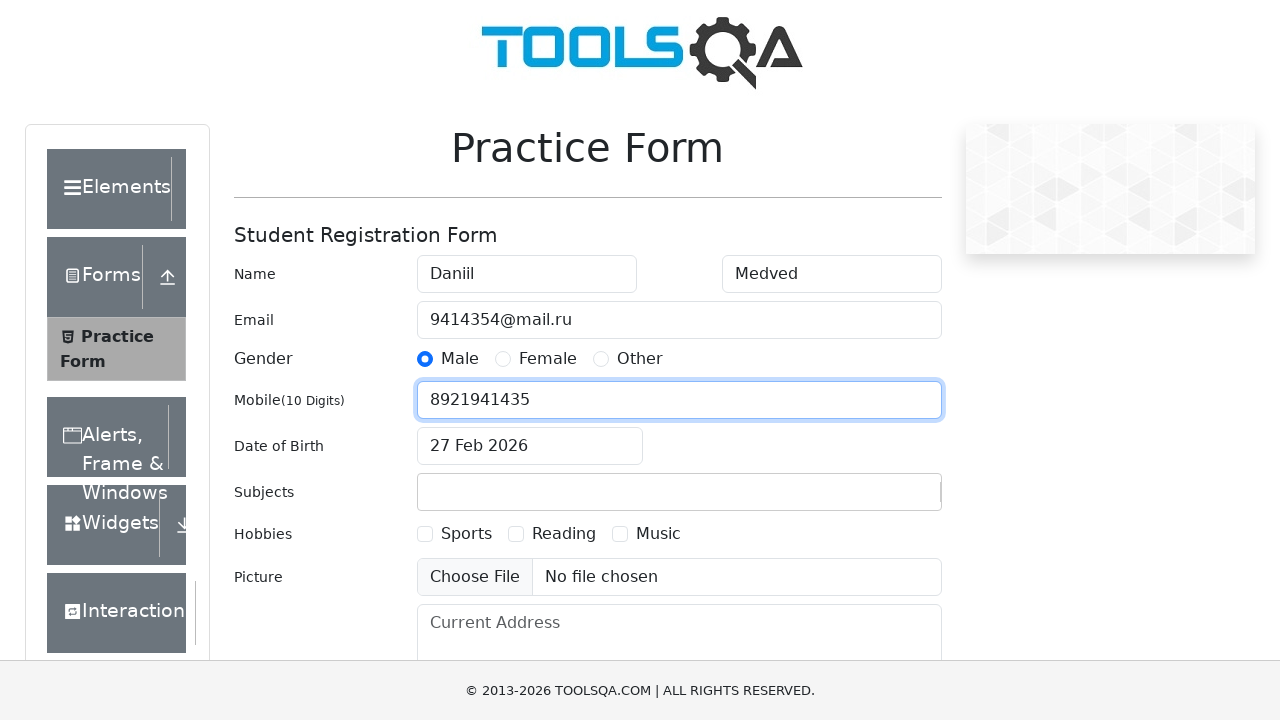

Selected Sports hobby checkbox at (466, 534) on label[for='hobbies-checkbox-1']
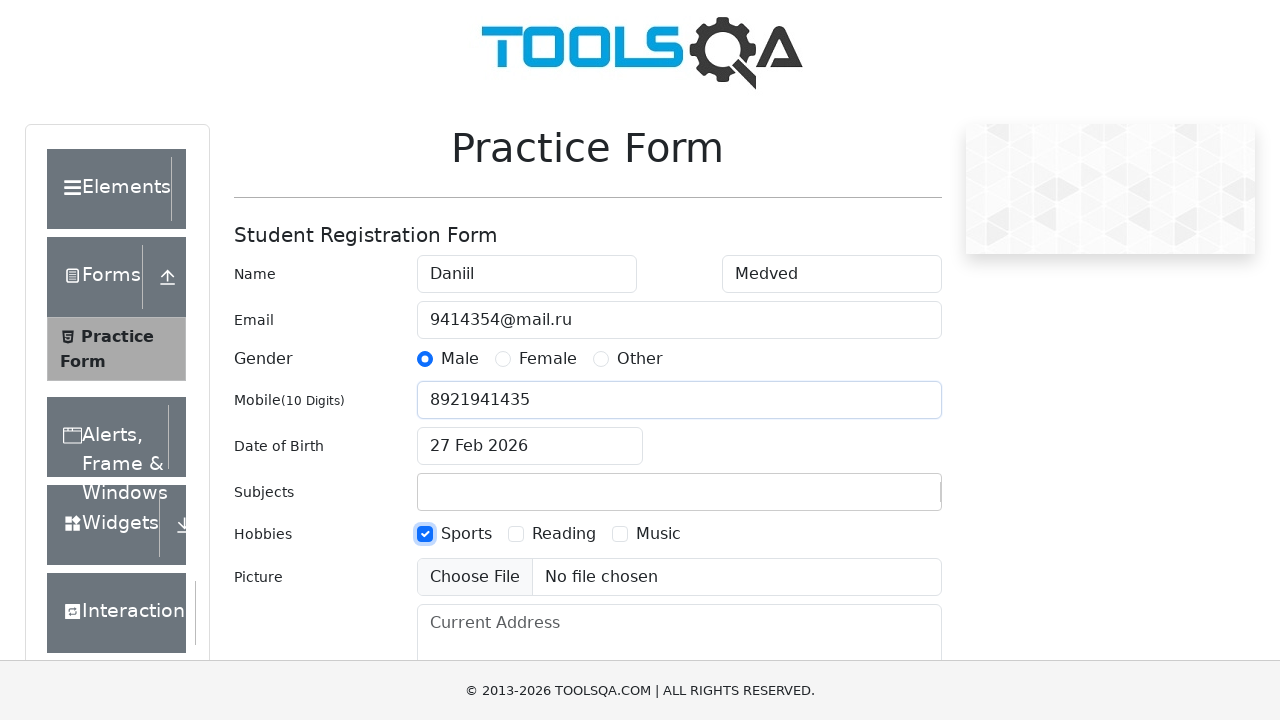

Clicked date of birth input to open date picker at (530, 446) on #dateOfBirthInput
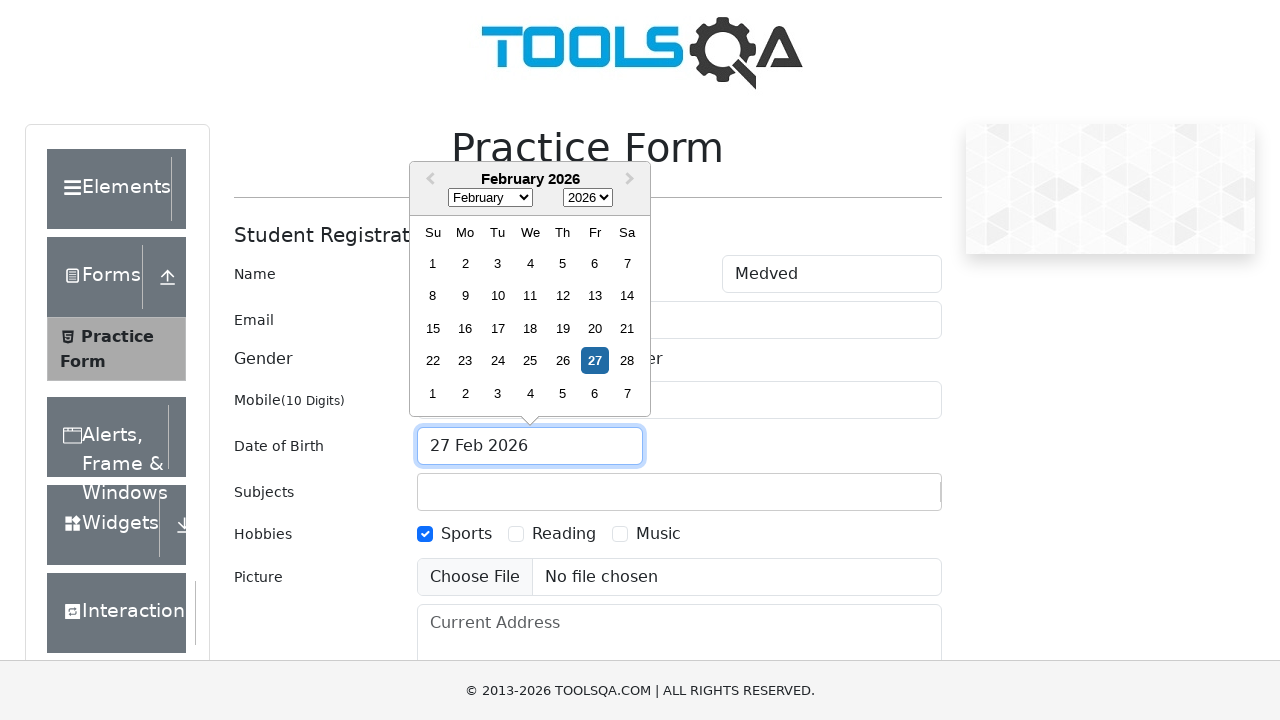

Selected July from month dropdown in date picker on .react-datepicker__month-select
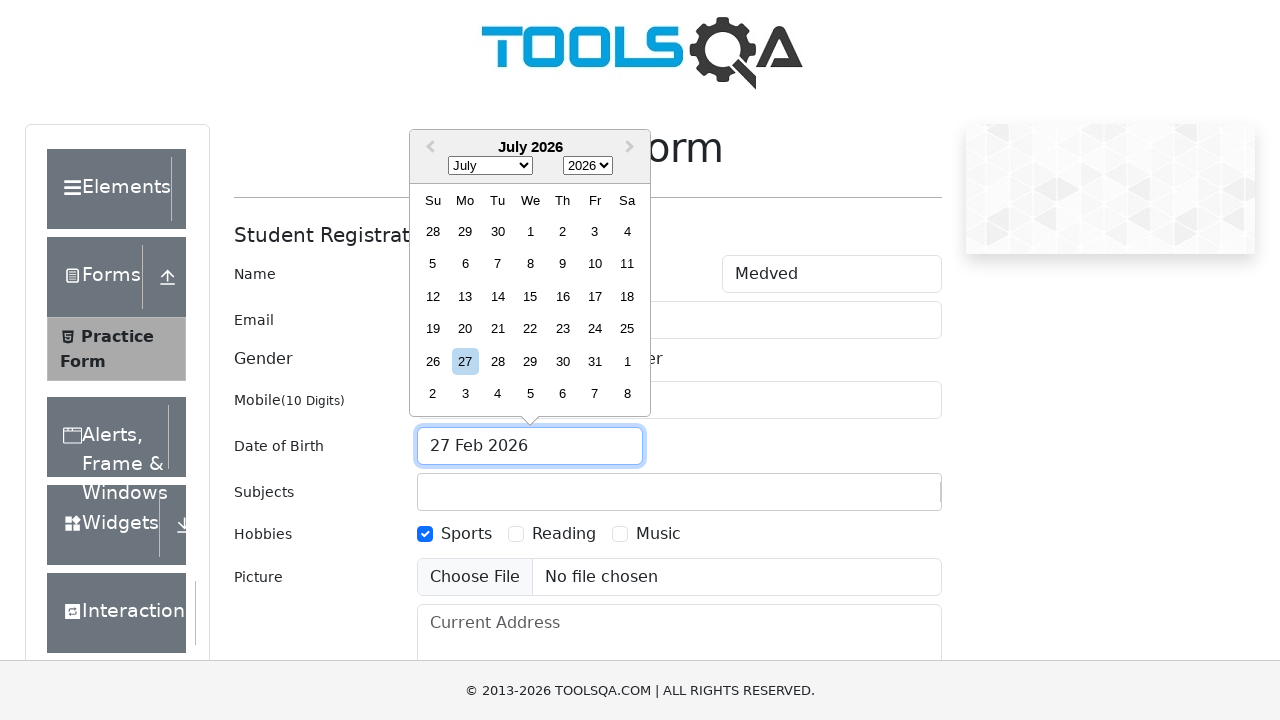

Selected 1989 from year dropdown in date picker on .react-datepicker__year-select
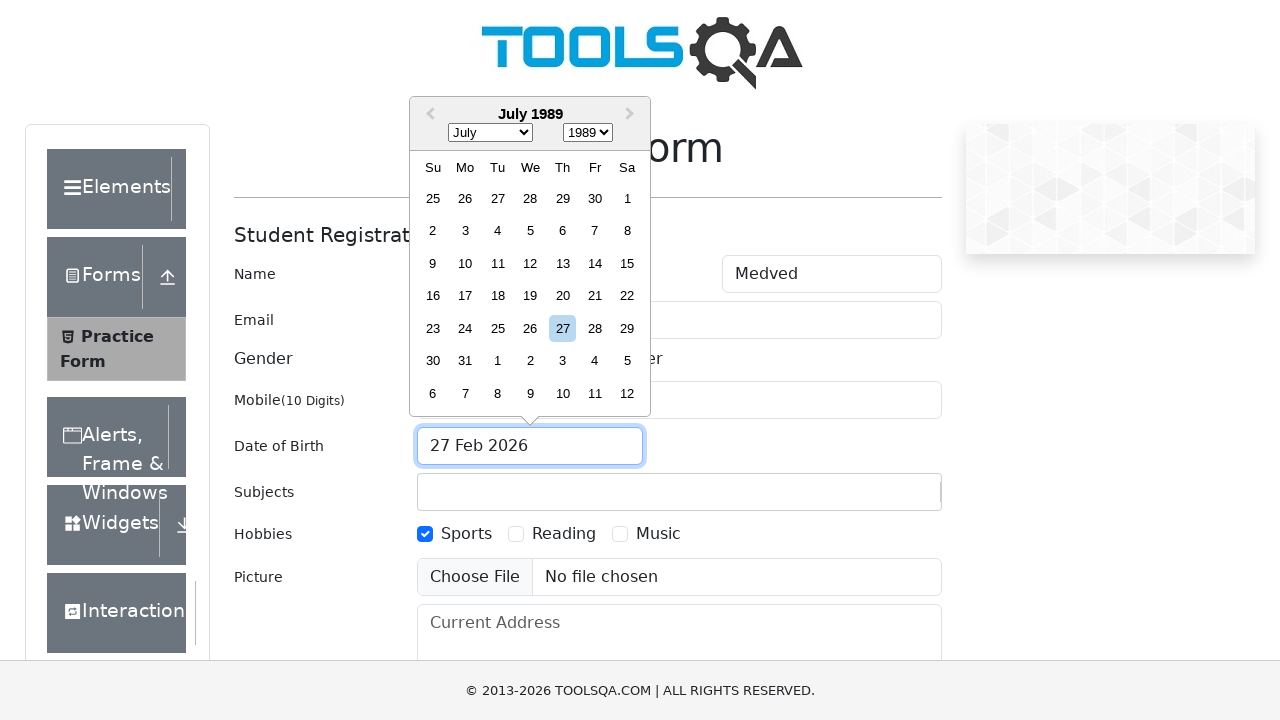

Selected date July 18th, 1989 from calendar at (498, 296) on div[aria-label='Choose Tuesday, July 18th, 1989']
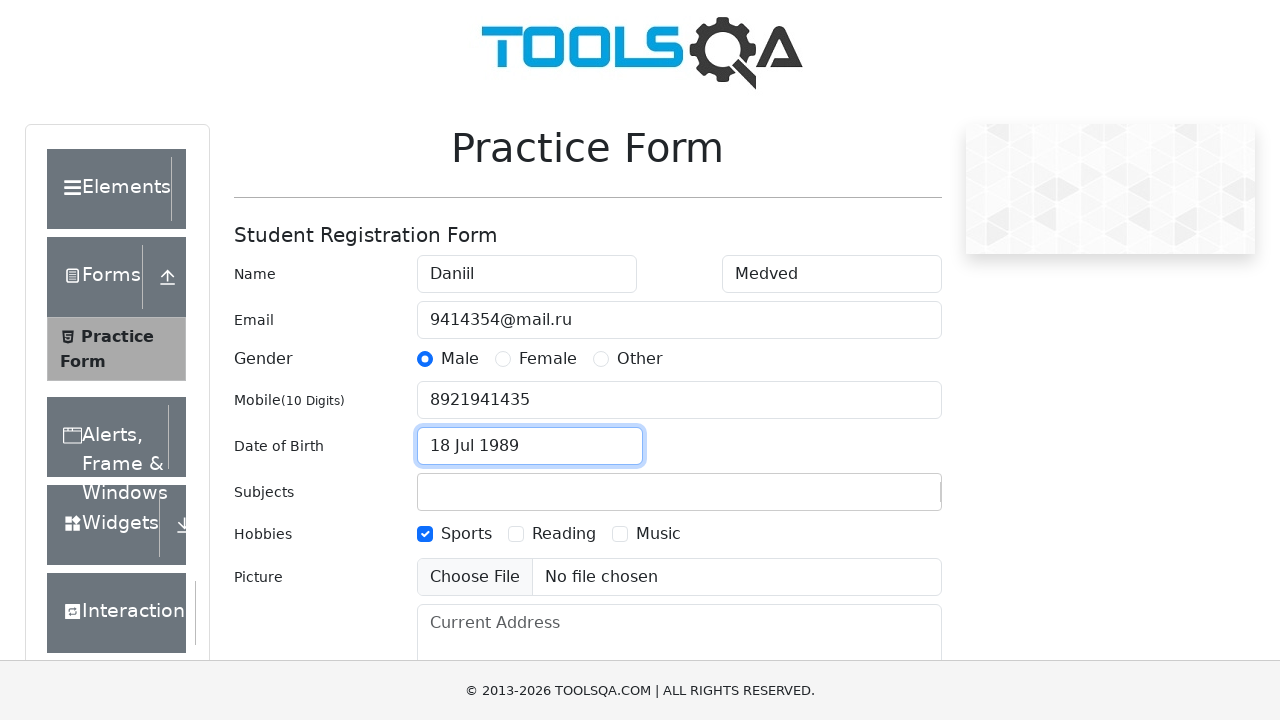

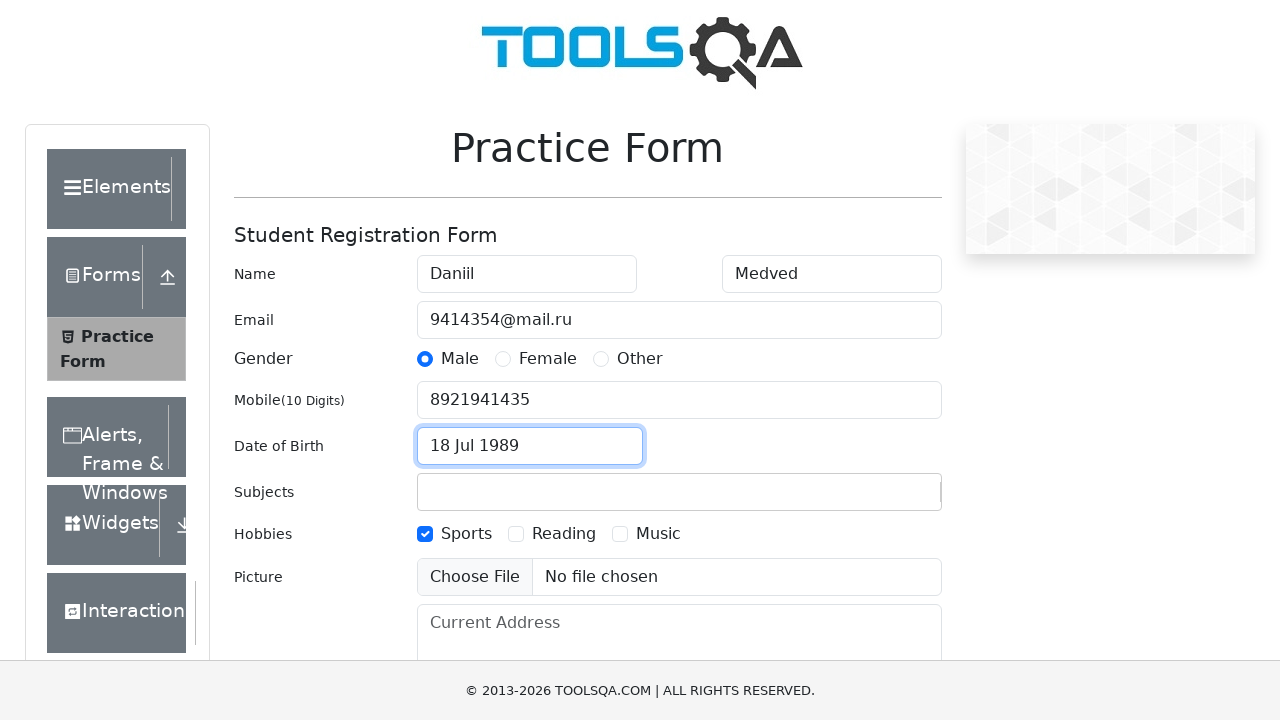